Navigates to a football statistics page, clicks the "All matches" filter button, and verifies that the match table loads

Starting URL: https://www.adamchoi.co.uk/overs/detailed

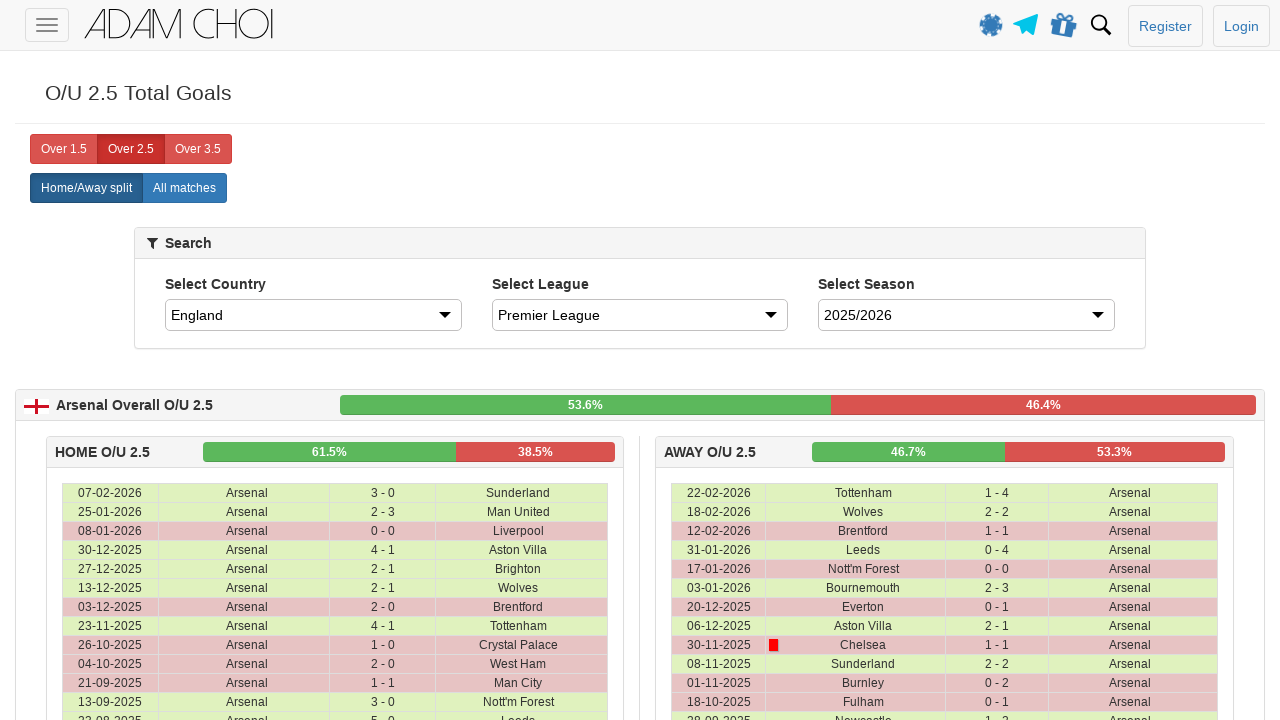

Clicked 'All matches' filter button at (184, 188) on xpath=//label[normalize-space()='All matches']
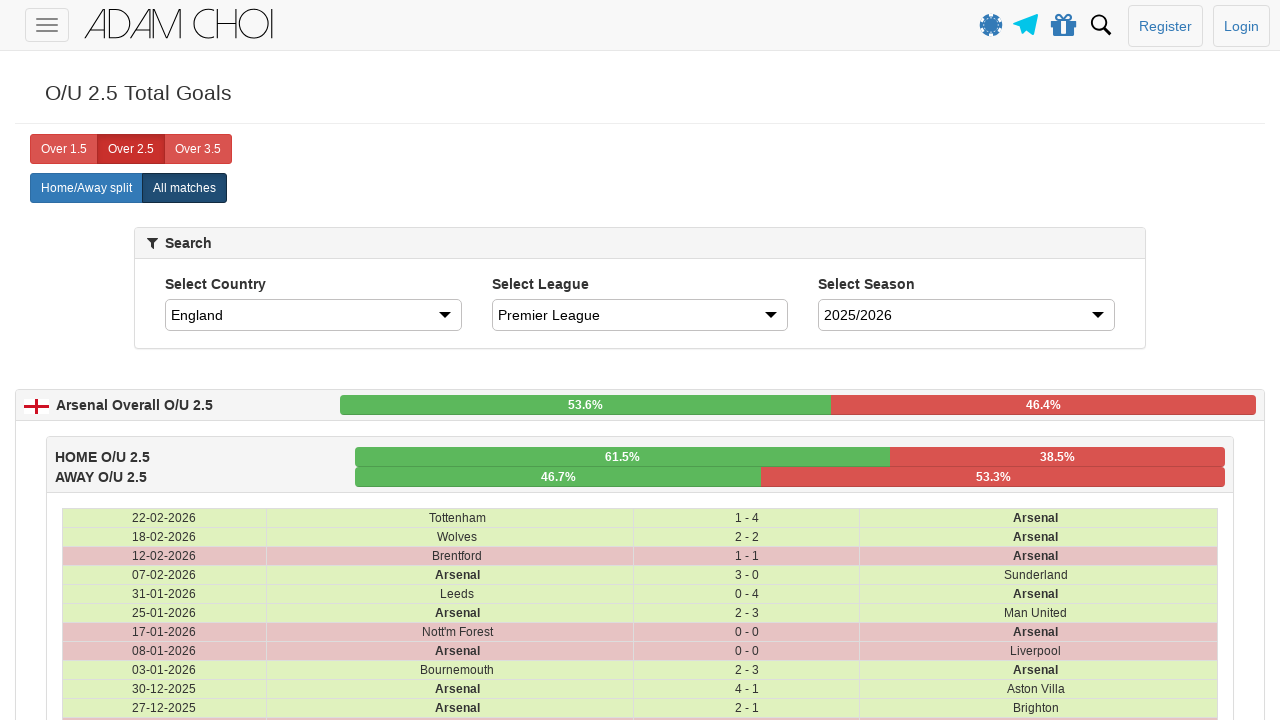

Match table data loaded successfully
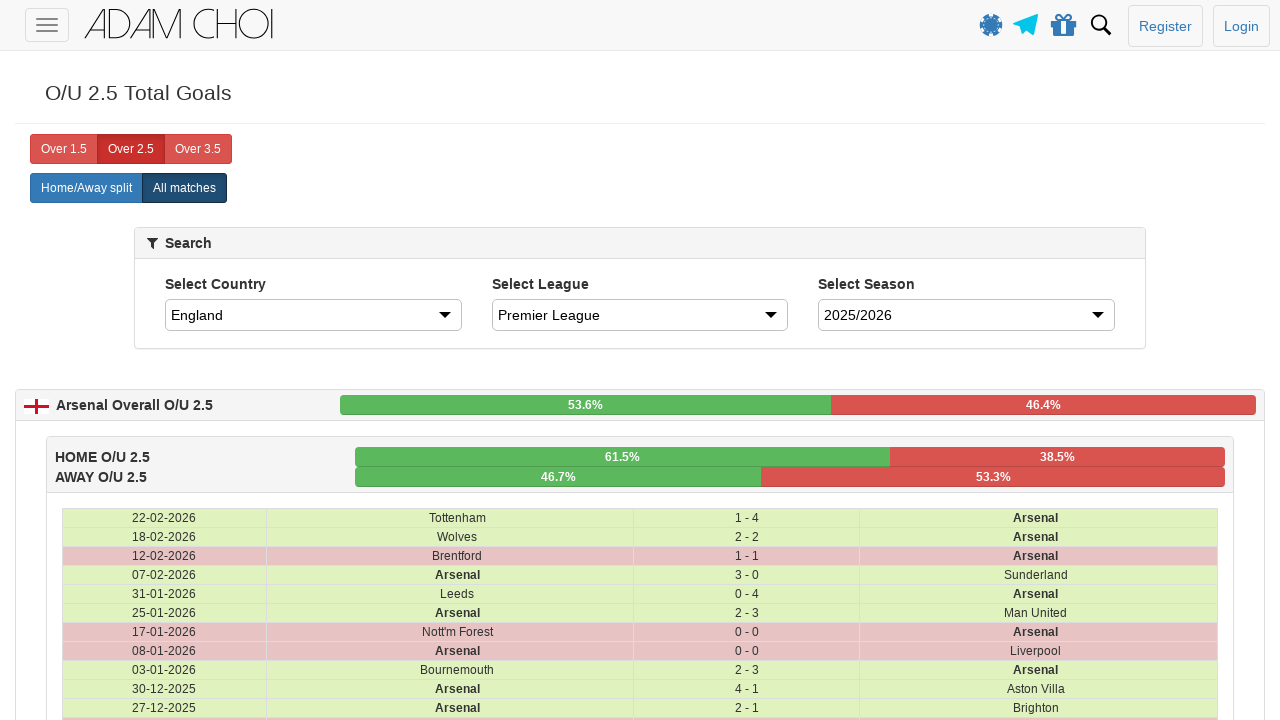

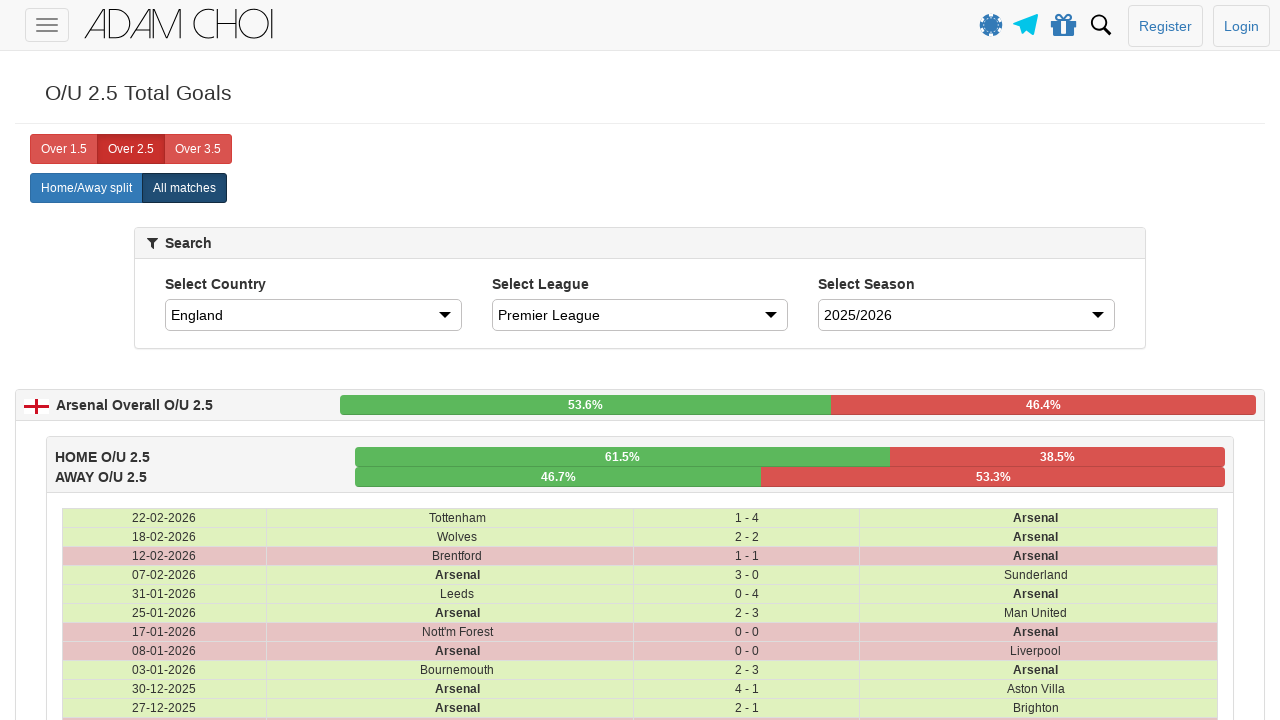